Tests interaction with hidden elements by clicking a toggle button to reveal an input field, then typing text into it

Starting URL: https://testautomationpractice.blogspot.com/p/gui-elements-ajax-hidden.html

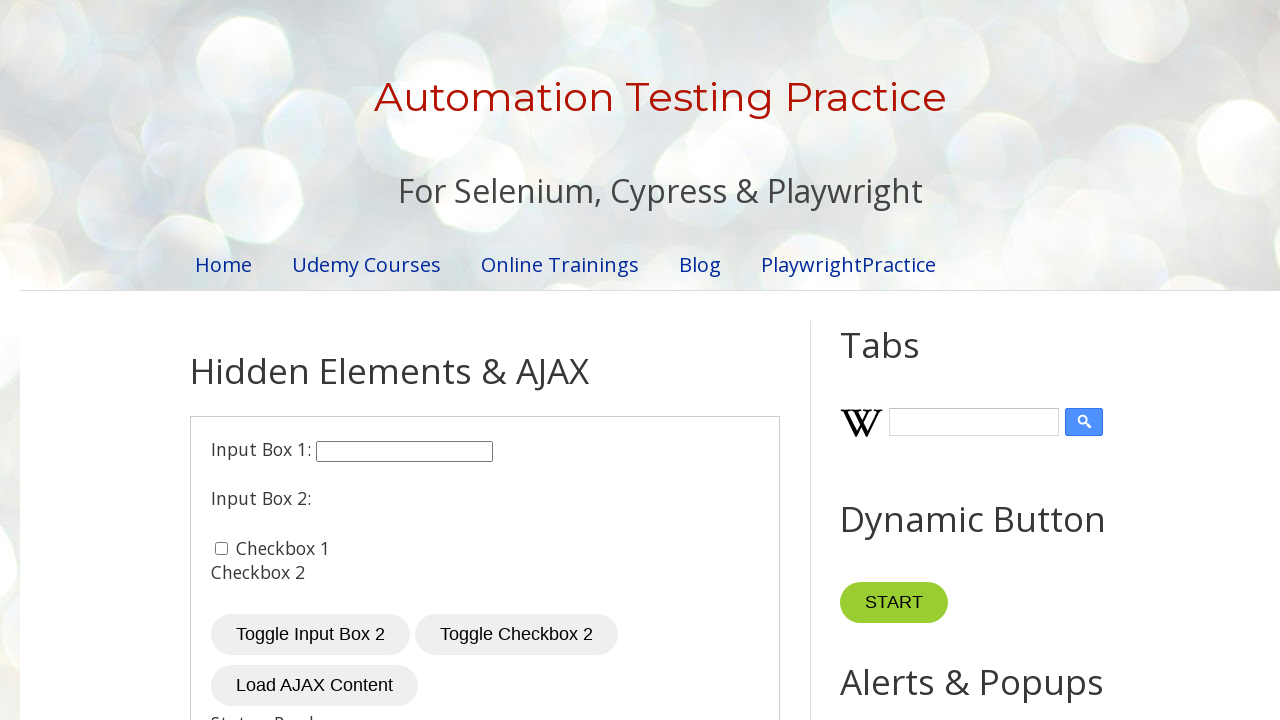

Clicked toggle button to reveal hidden input field at (310, 635) on #toggleInput
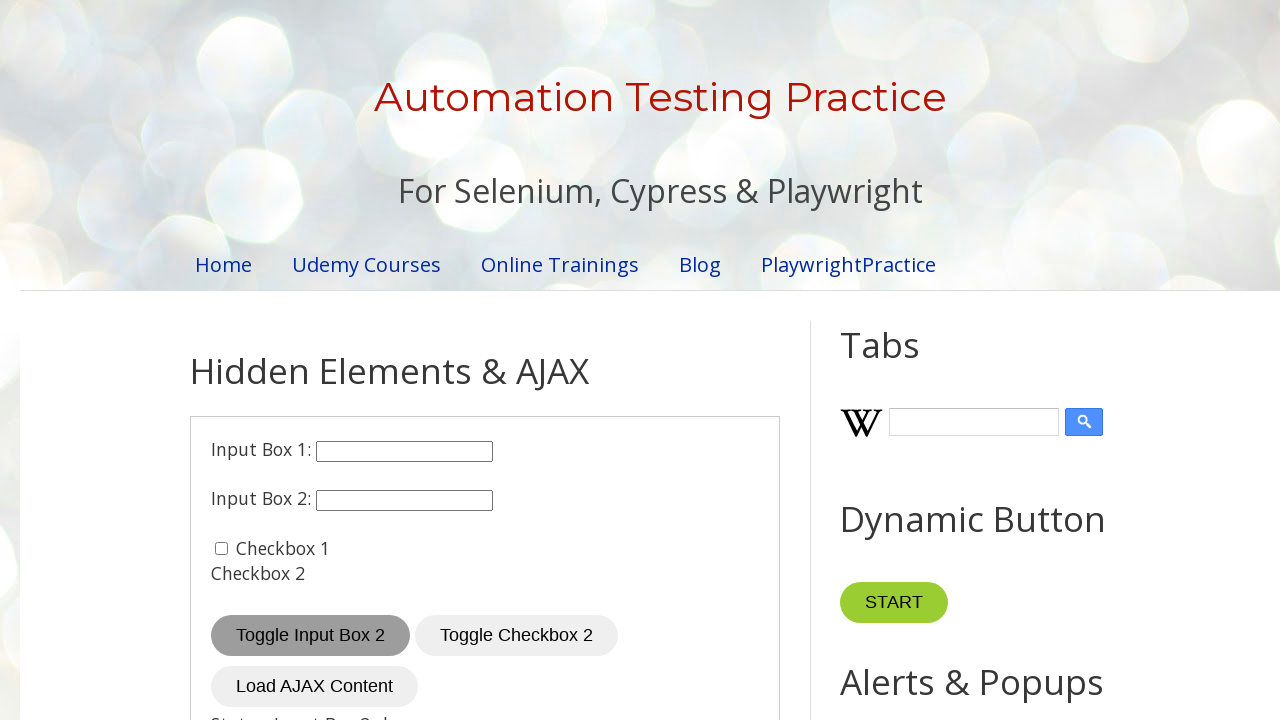

Typed 'hey' into the revealed input field on #input2
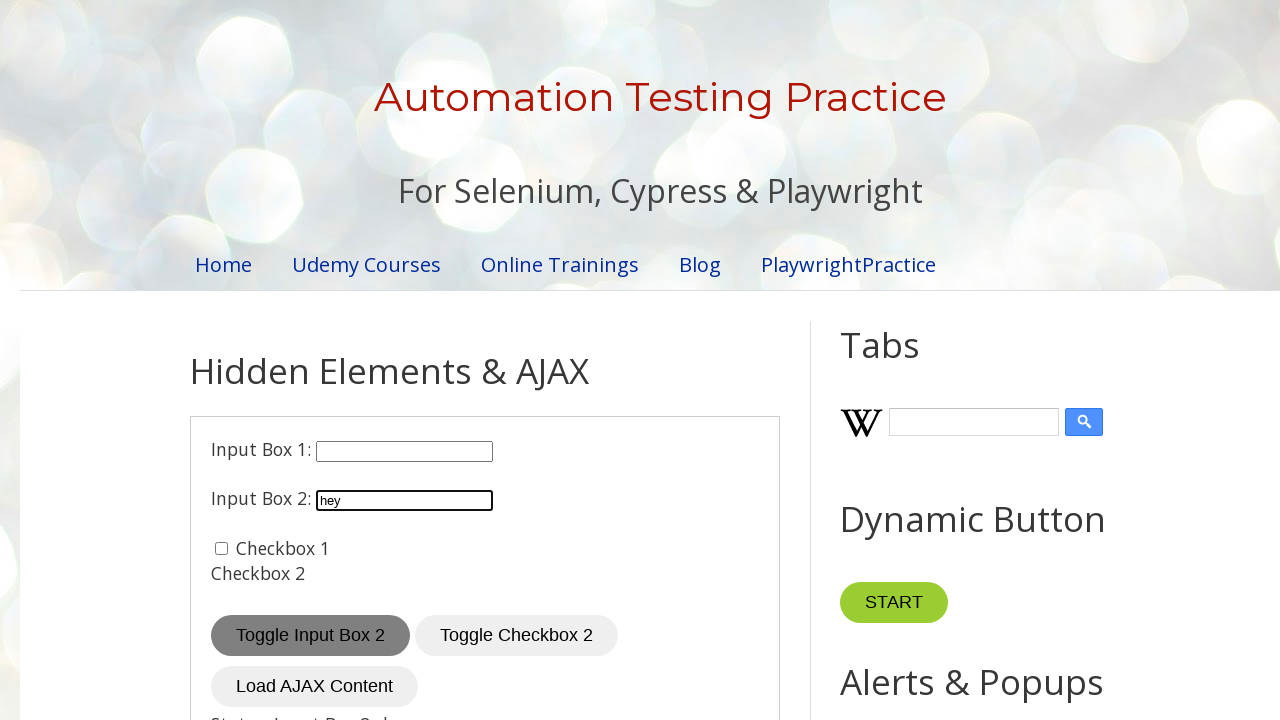

Pressed Enter key to submit the input on #input2
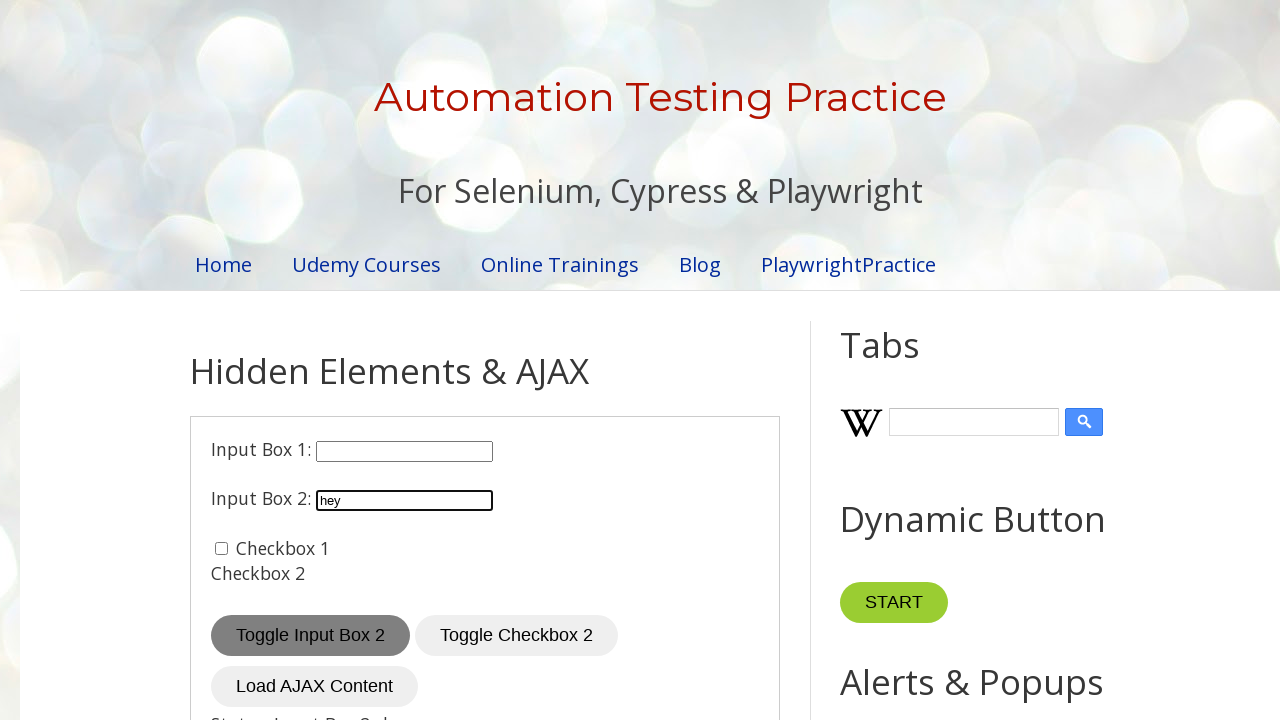

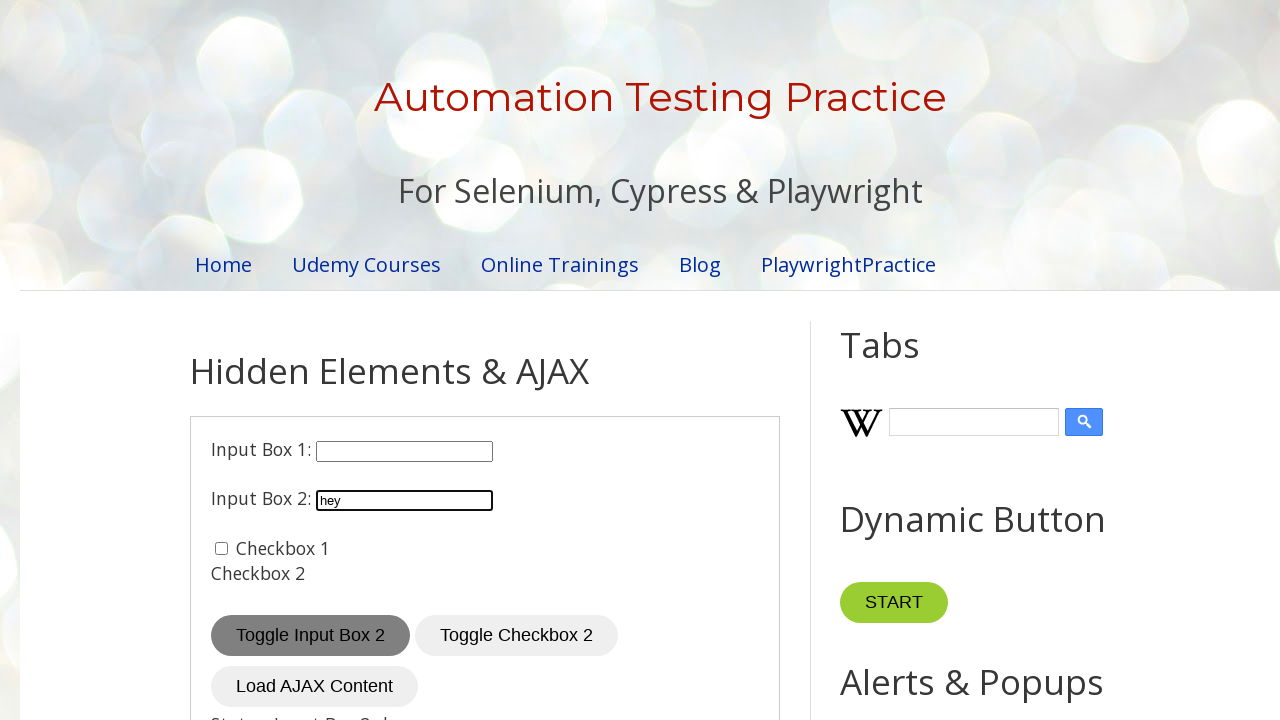